Tests checkbox interaction on an HTML forms tutorial page by finding all checkbox inputs within a specific block and clicking any that are not already selected.

Starting URL: http://echoecho.com/htmlforms09.htm

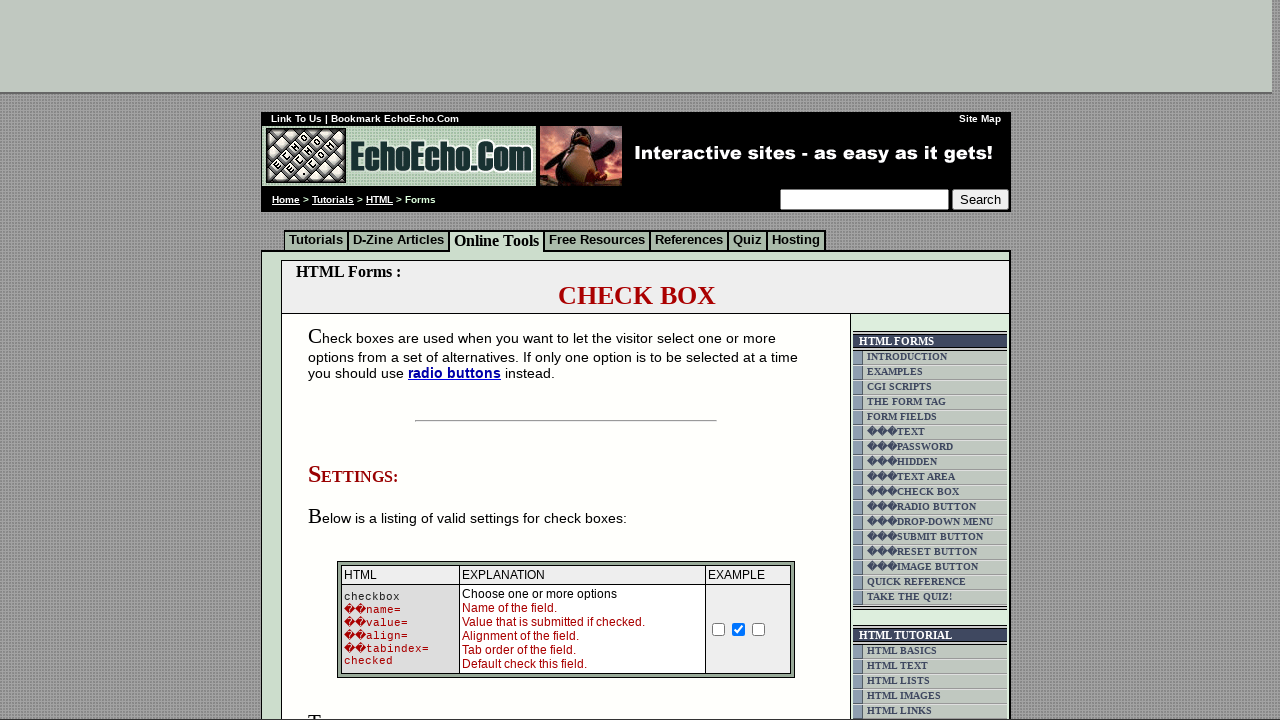

Navigated to HTML forms tutorial page
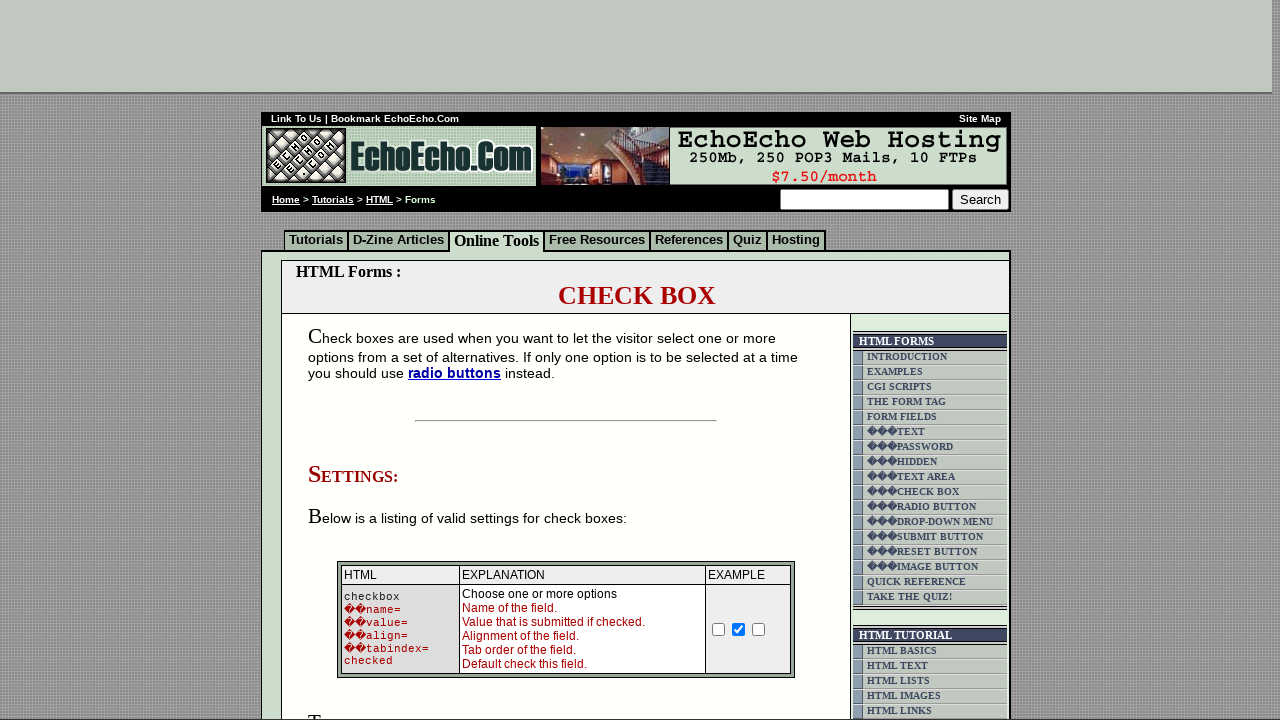

Waited for checkbox elements to load in form table
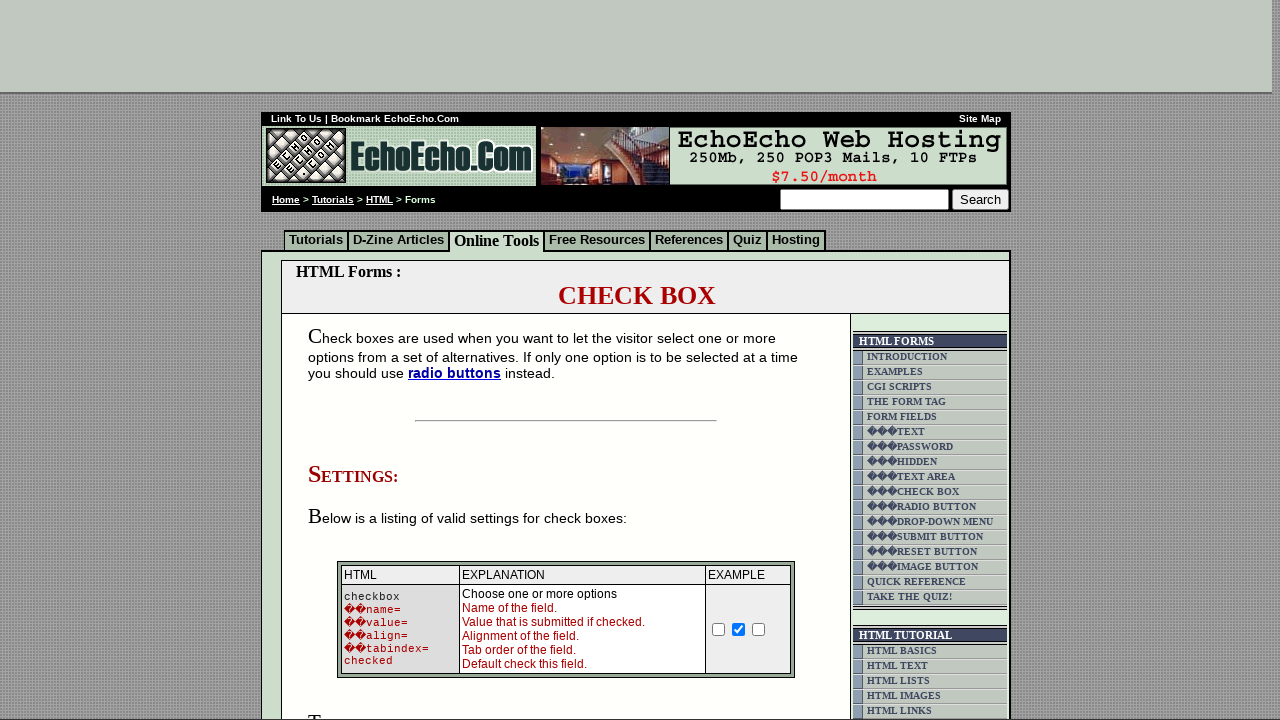

Located all checkbox inputs within the form table
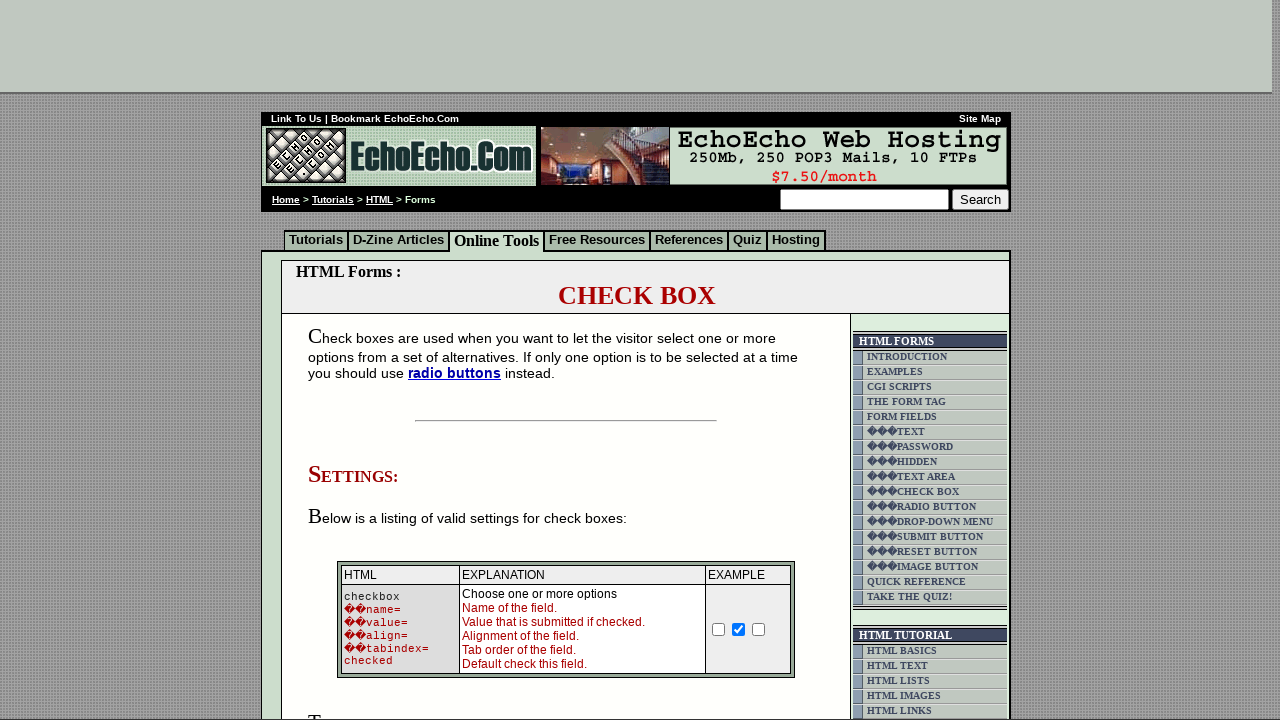

Clicked an unchecked checkbox to select it at (719, 629) on form table input[type='checkbox'] >> nth=0
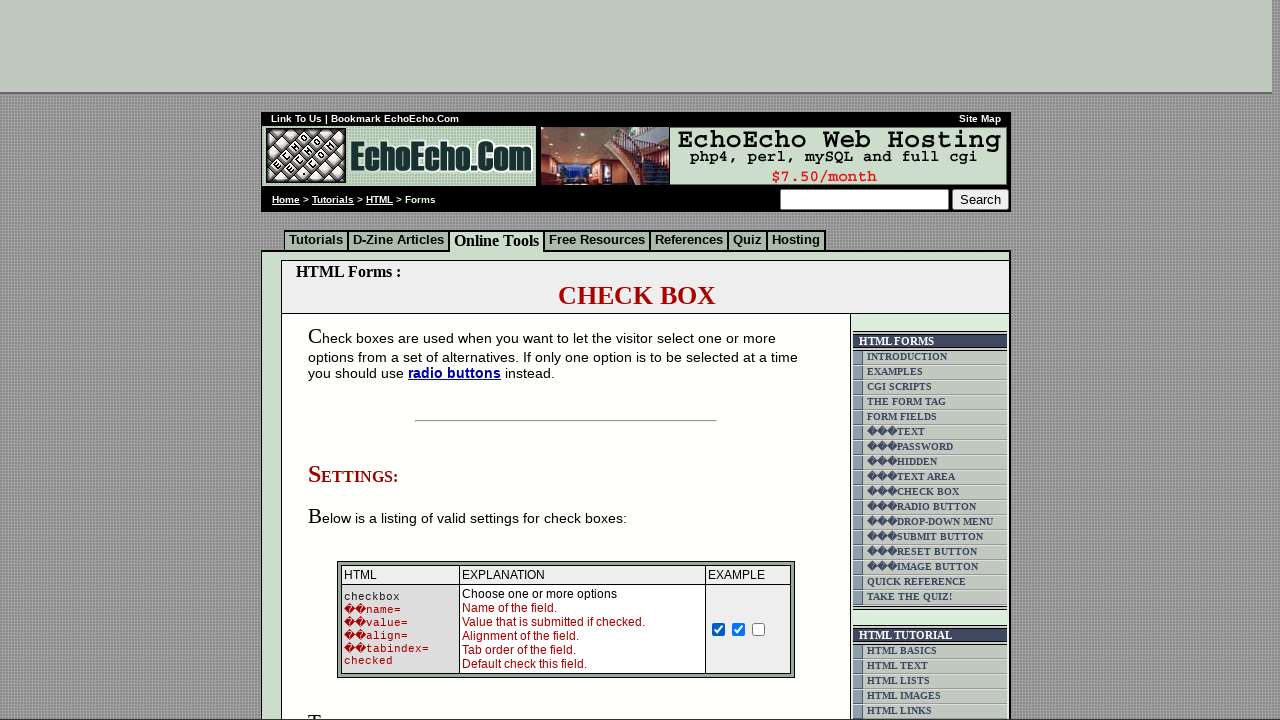

Clicked an unchecked checkbox to select it at (759, 629) on form table input[type='checkbox'] >> nth=2
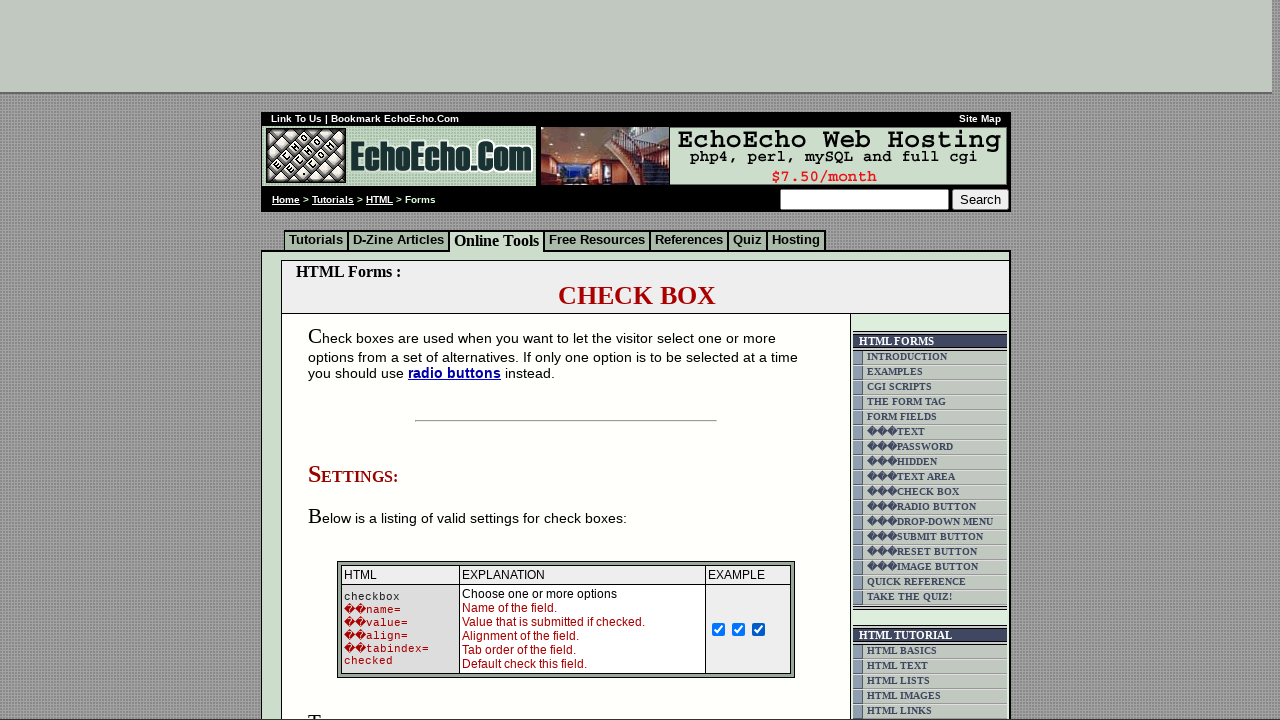

Clicked an unchecked checkbox to select it at (354, 360) on form table input[type='checkbox'] >> nth=3
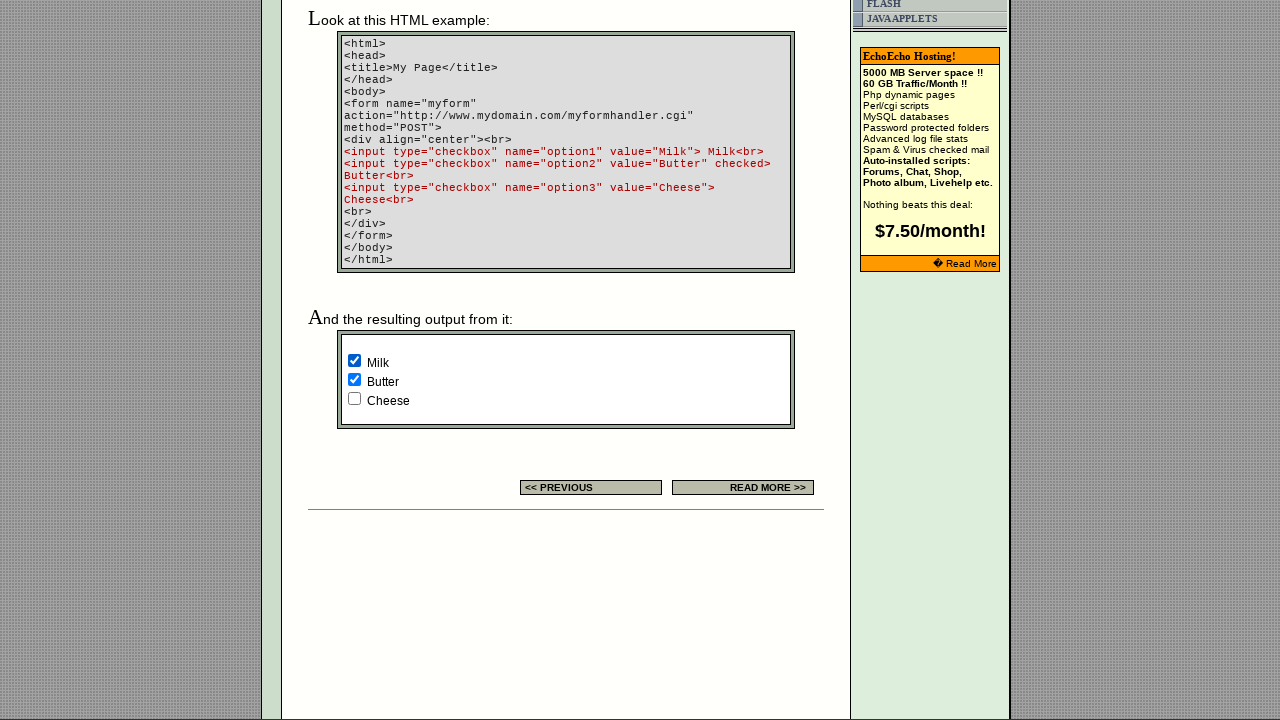

Clicked an unchecked checkbox to select it at (354, 398) on form table input[type='checkbox'] >> nth=5
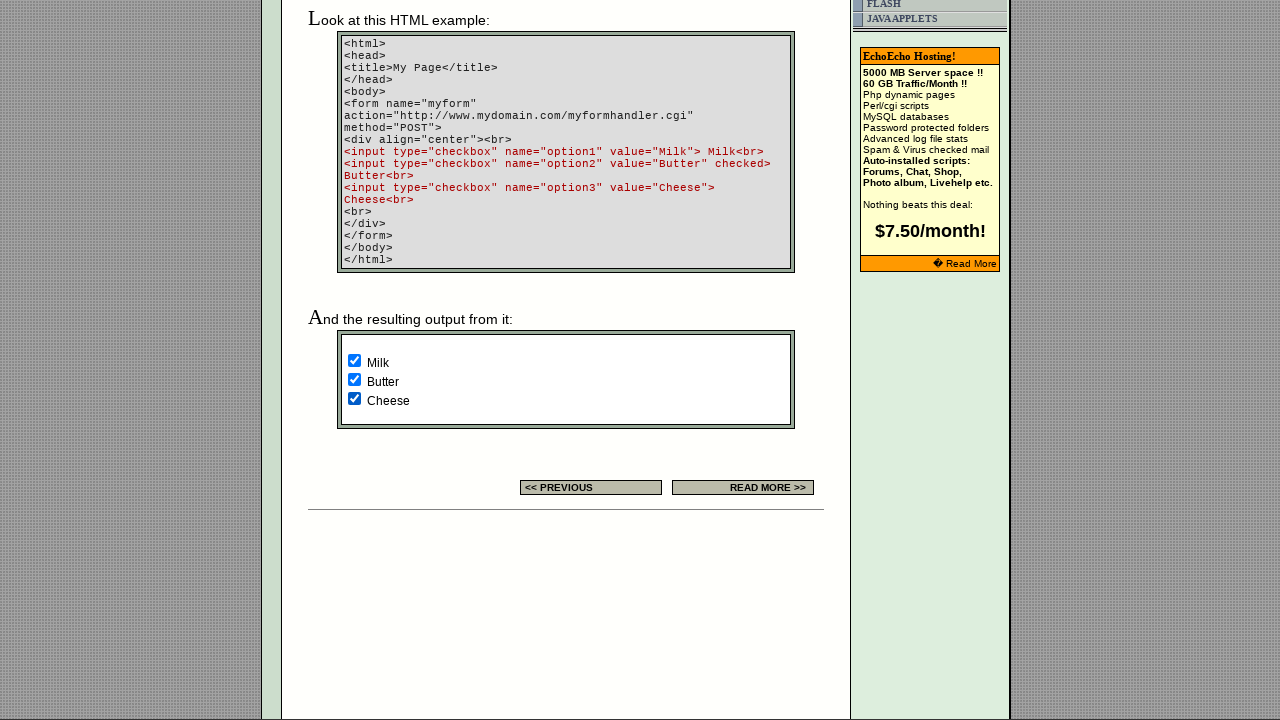

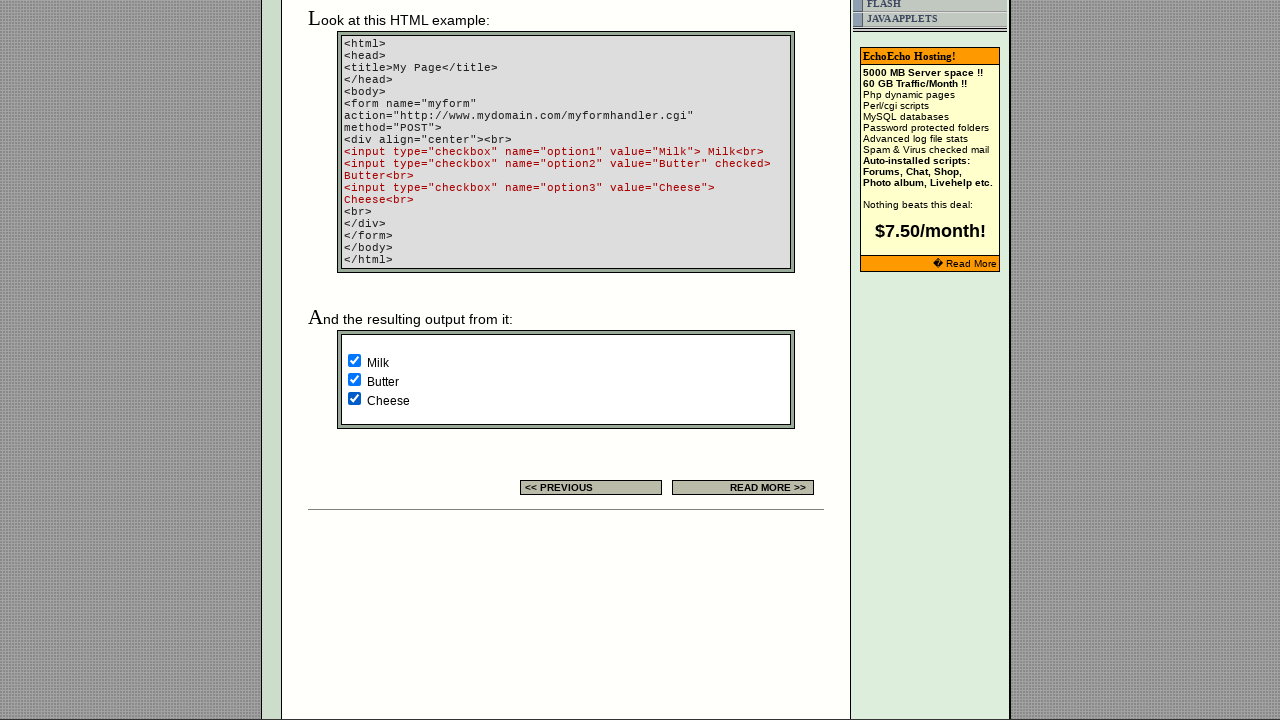